Tests browser navigation history by navigating between pages and using back/forward browser buttons

Starting URL: https://demo.nopcommerce.com/computers

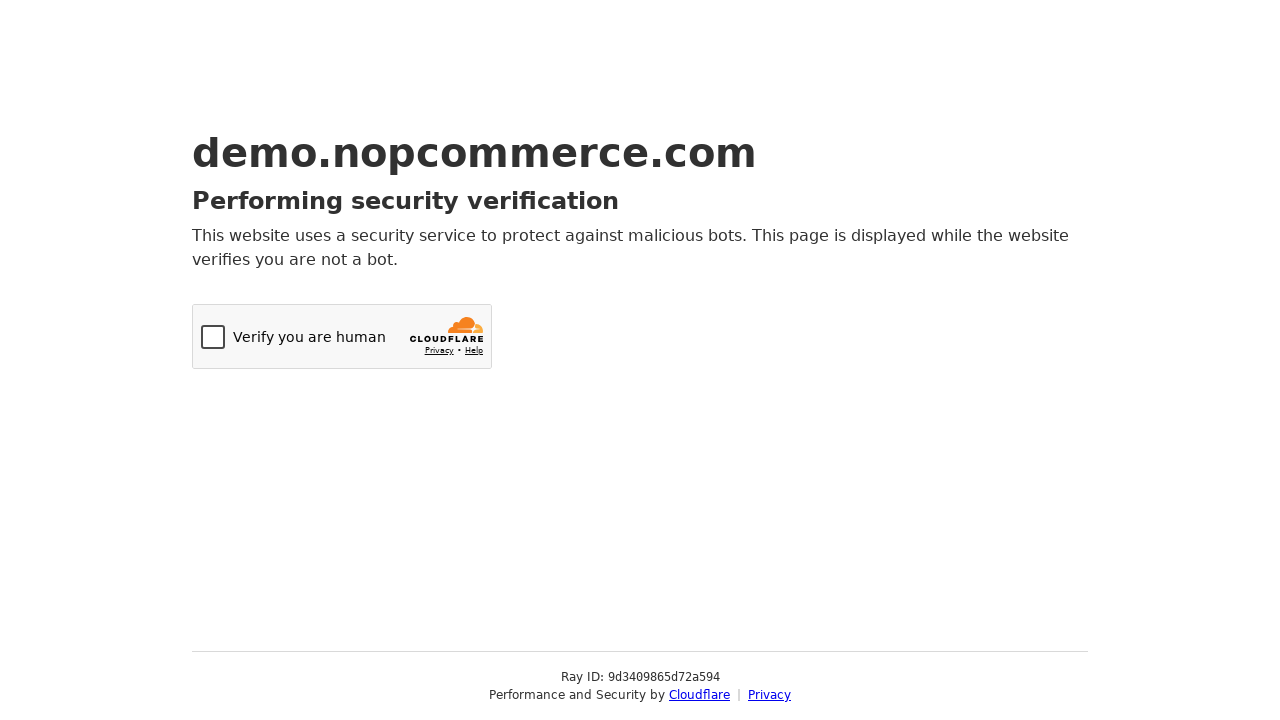

Navigated to desktops page
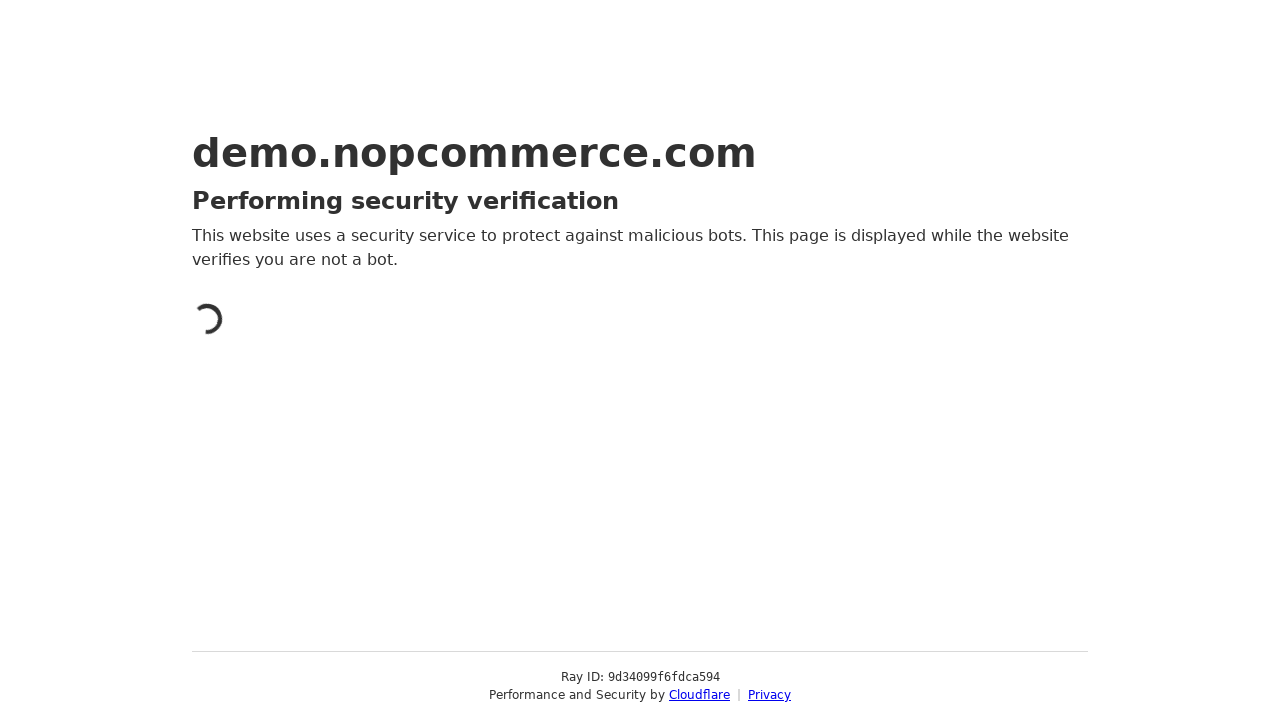

Navigated back using browser back button
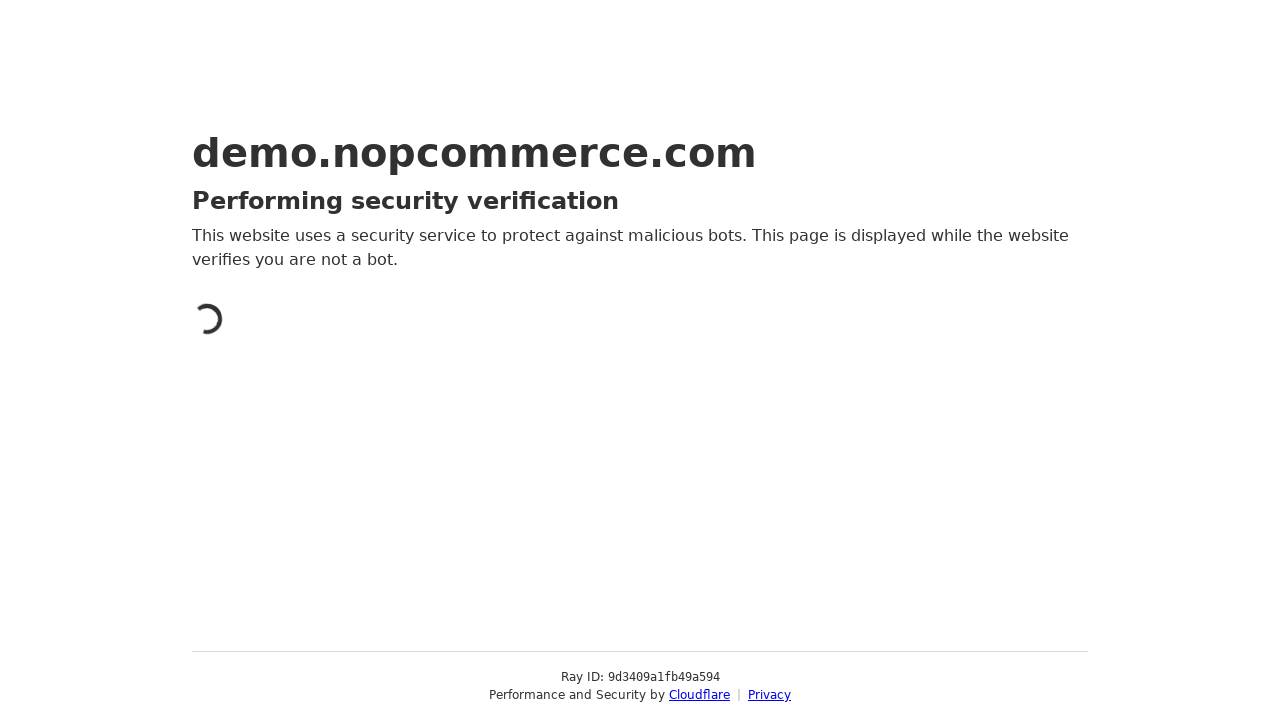

Verified we are on computers page after going back
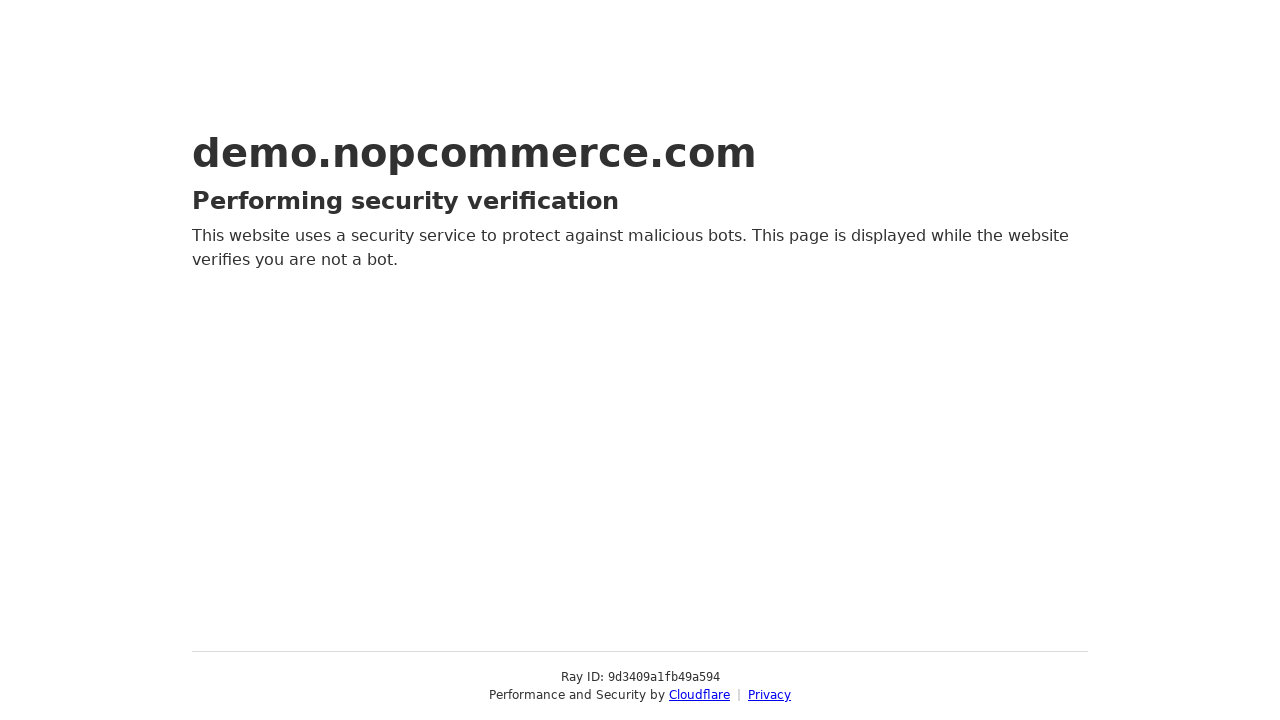

Navigated forward using browser forward button
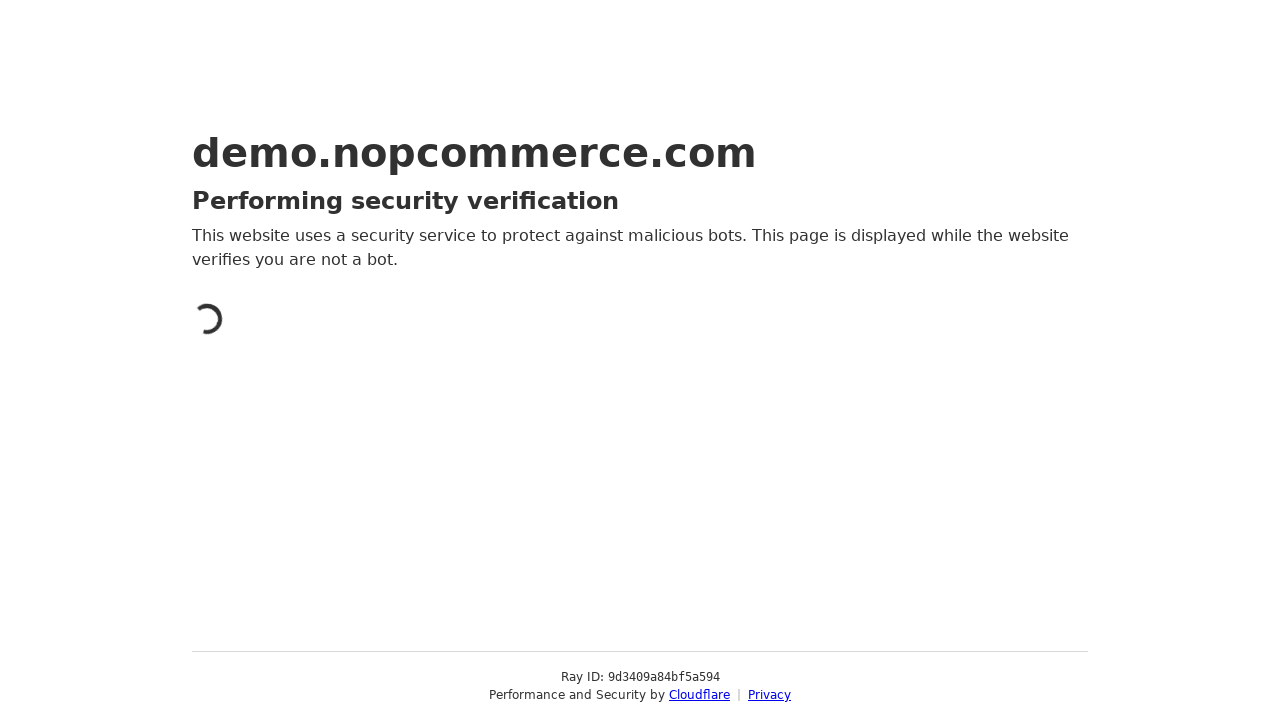

Verified we are on desktops page after going forward
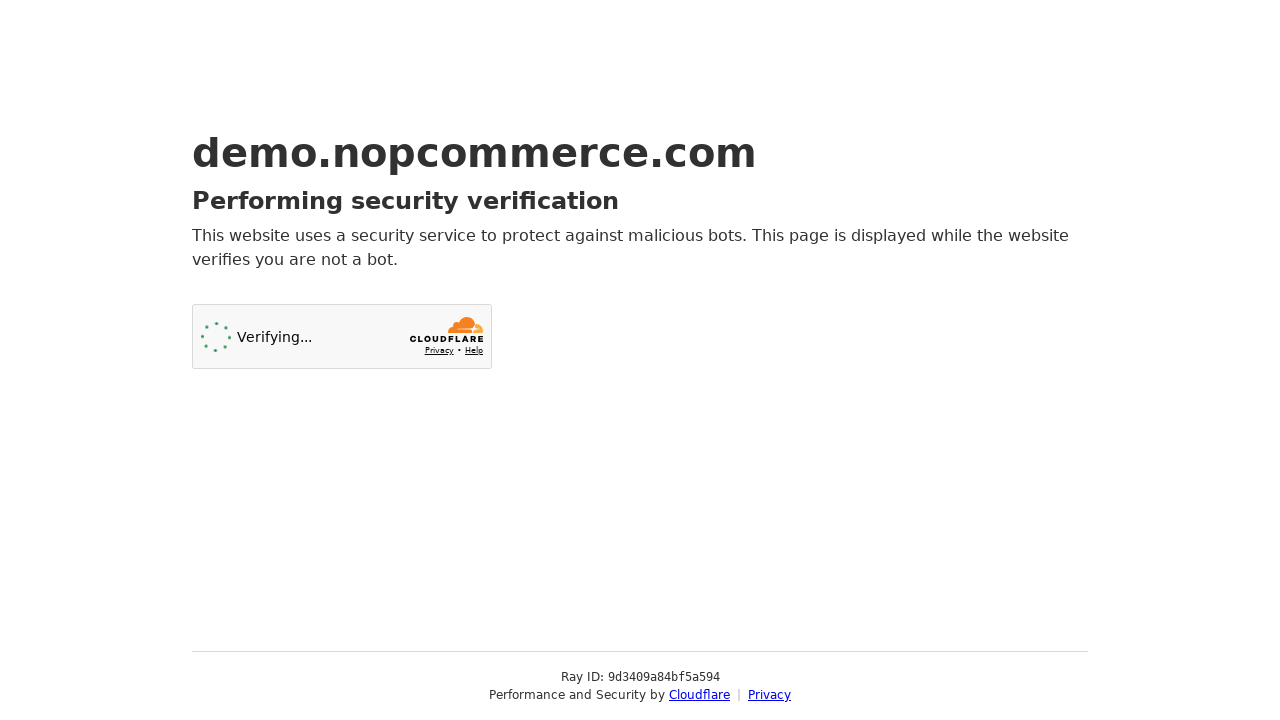

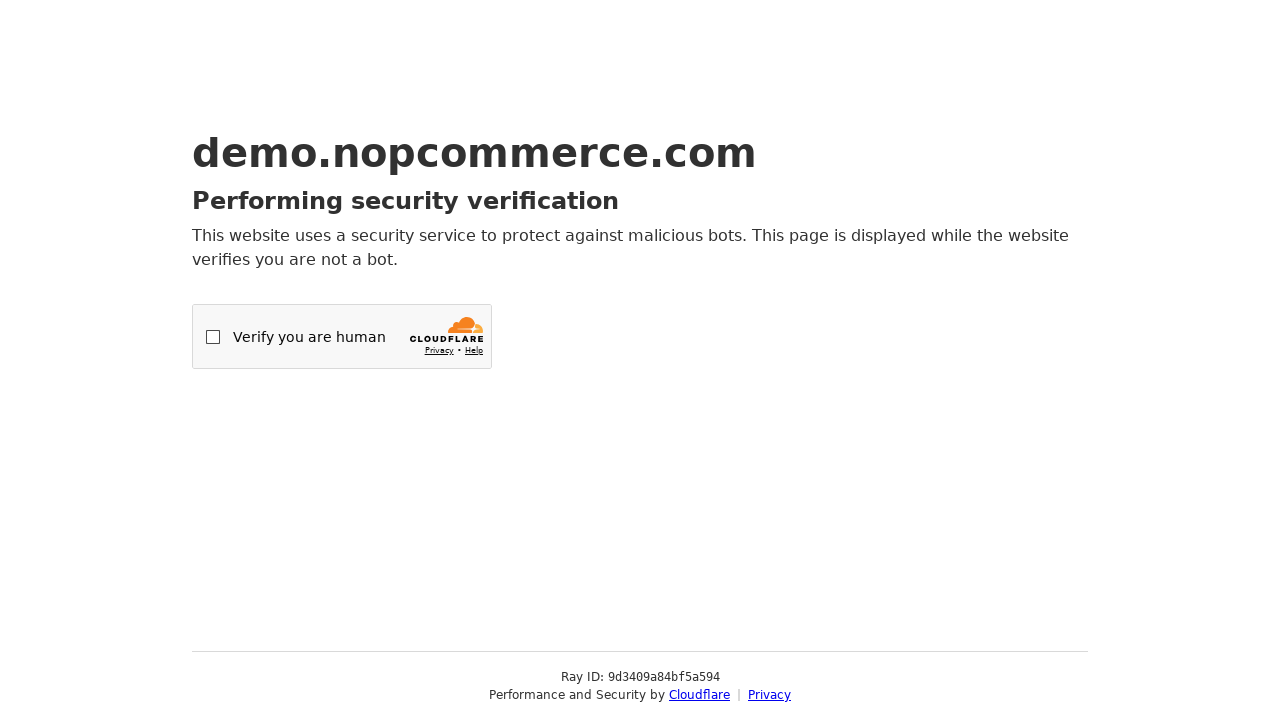